Tests sending text input to a prompt dialog and accepting it

Starting URL: https://demoqa.com/alerts

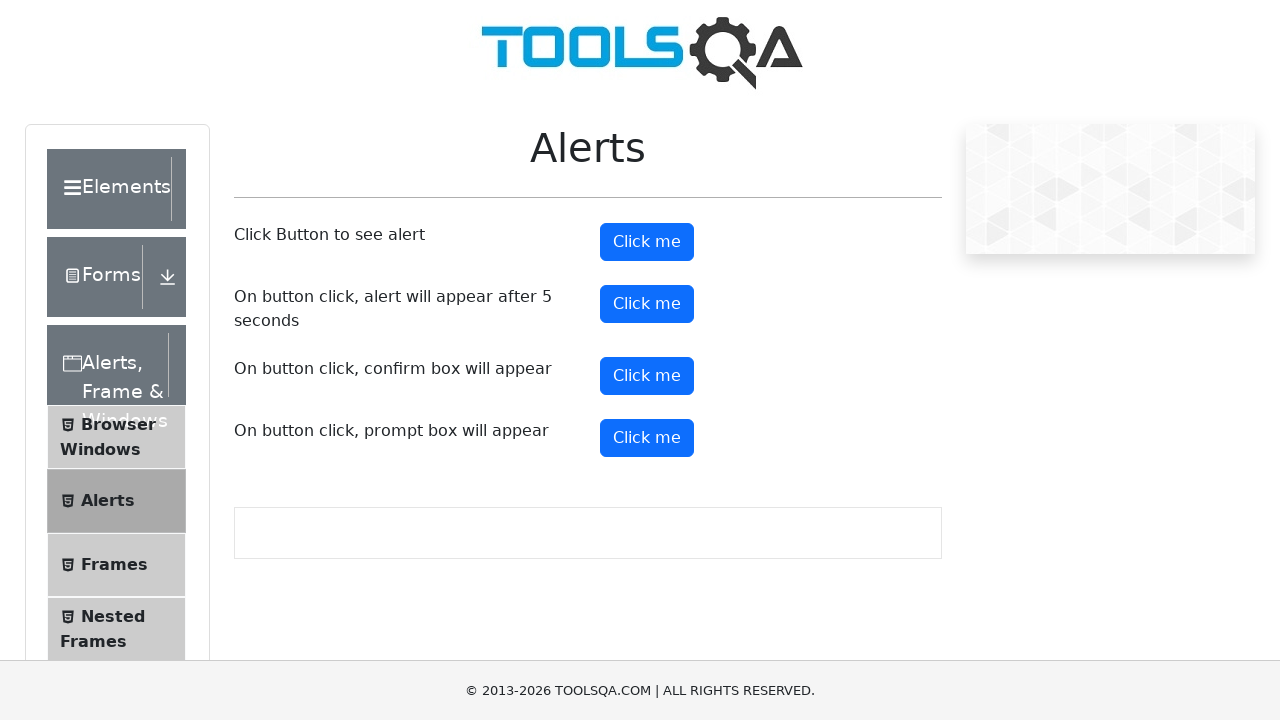

Set up dialog handler to accept prompt with text 'hi'
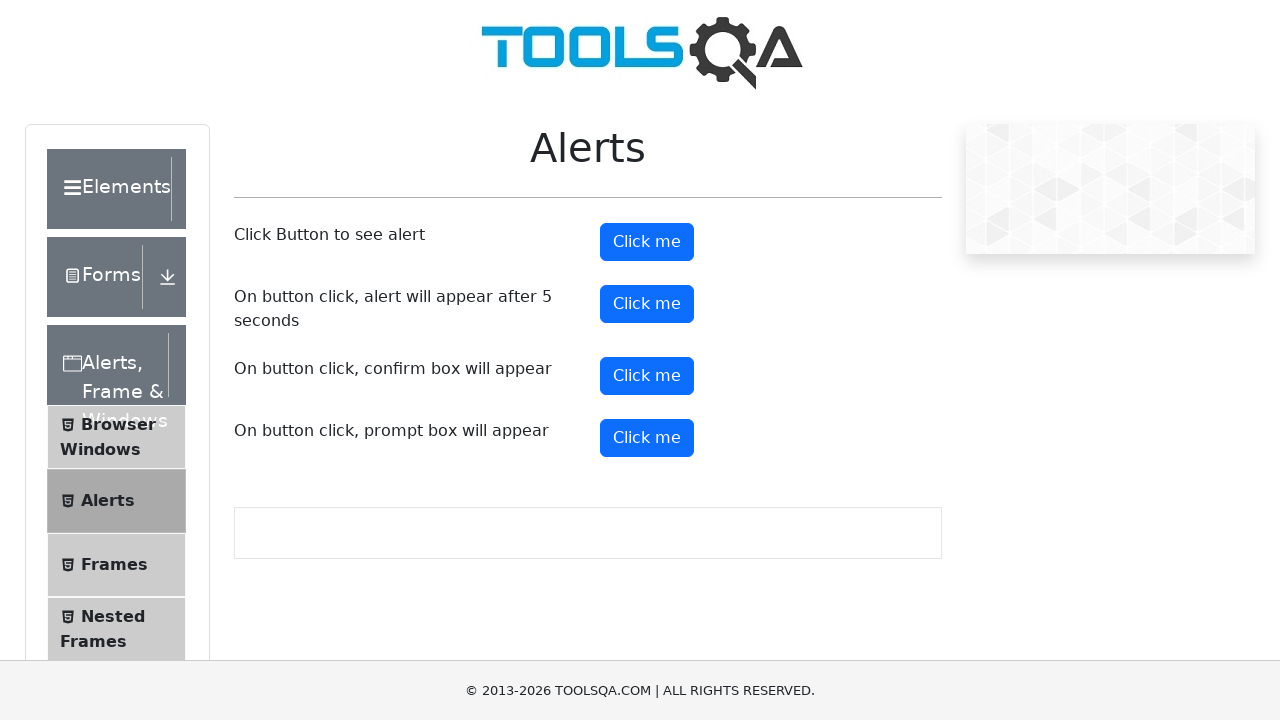

Clicked prompt button to trigger dialog at (647, 438) on button#promtButton
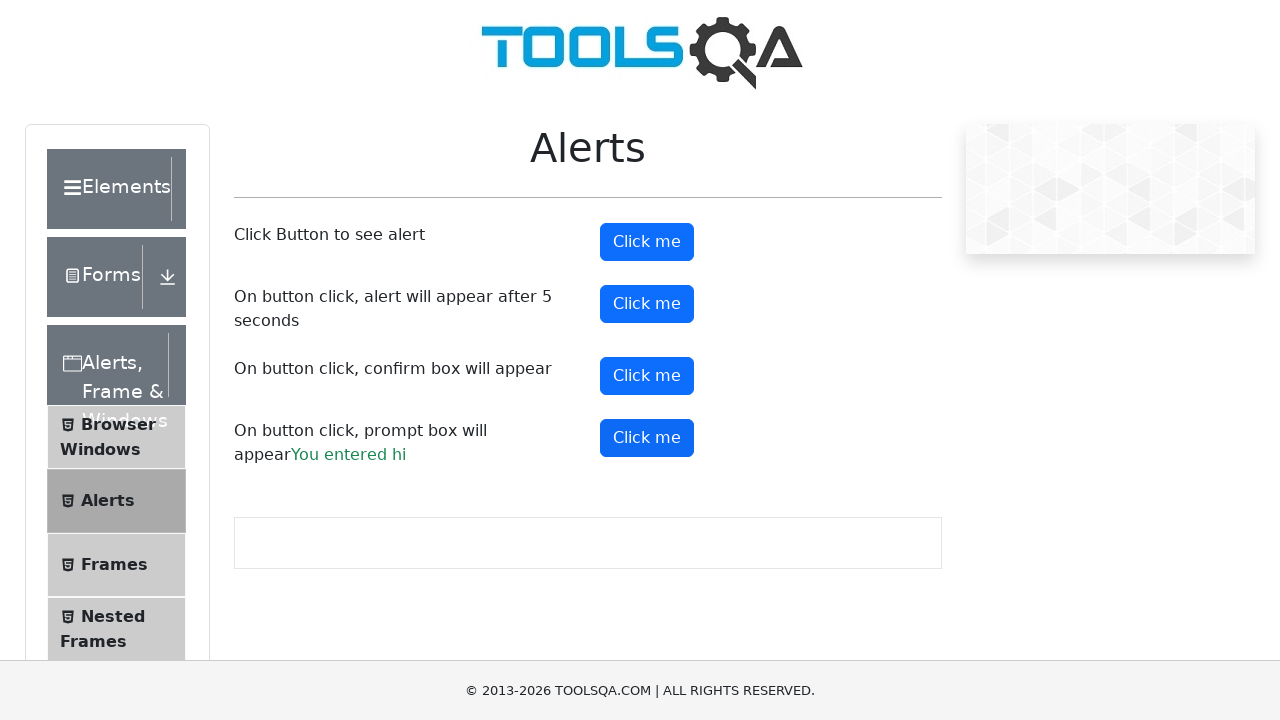

Waited 2 seconds for result to display
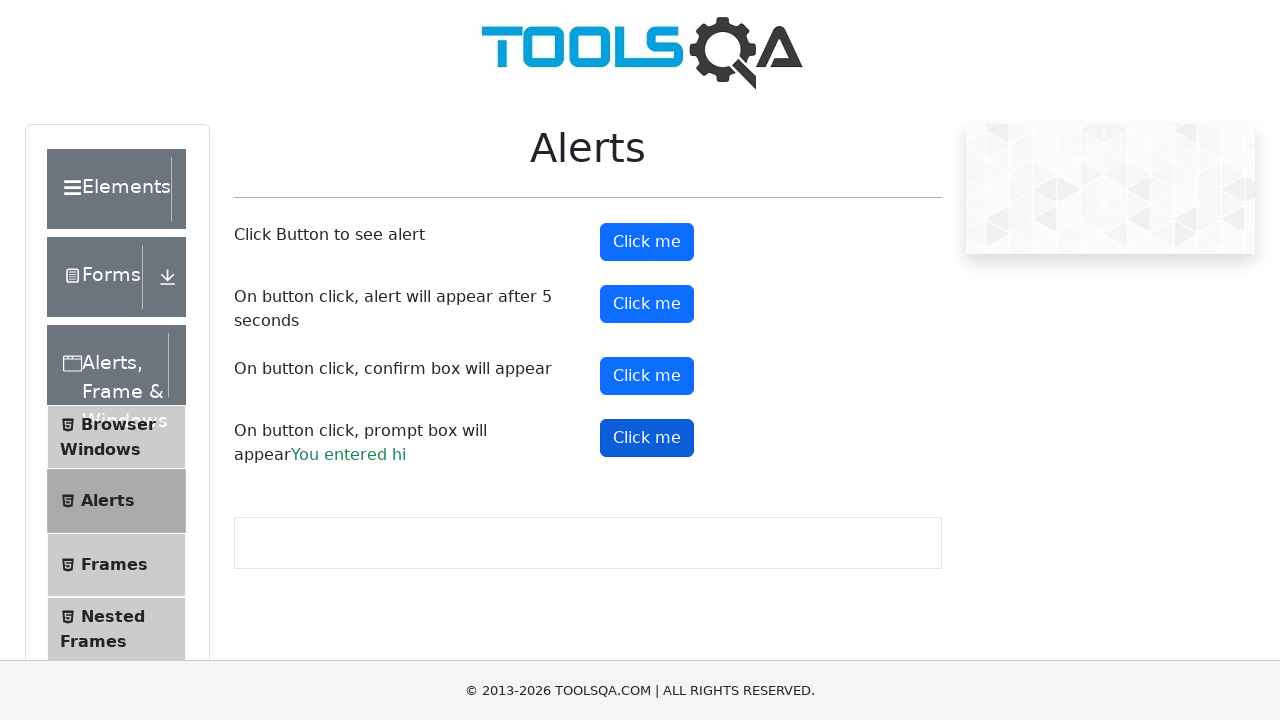

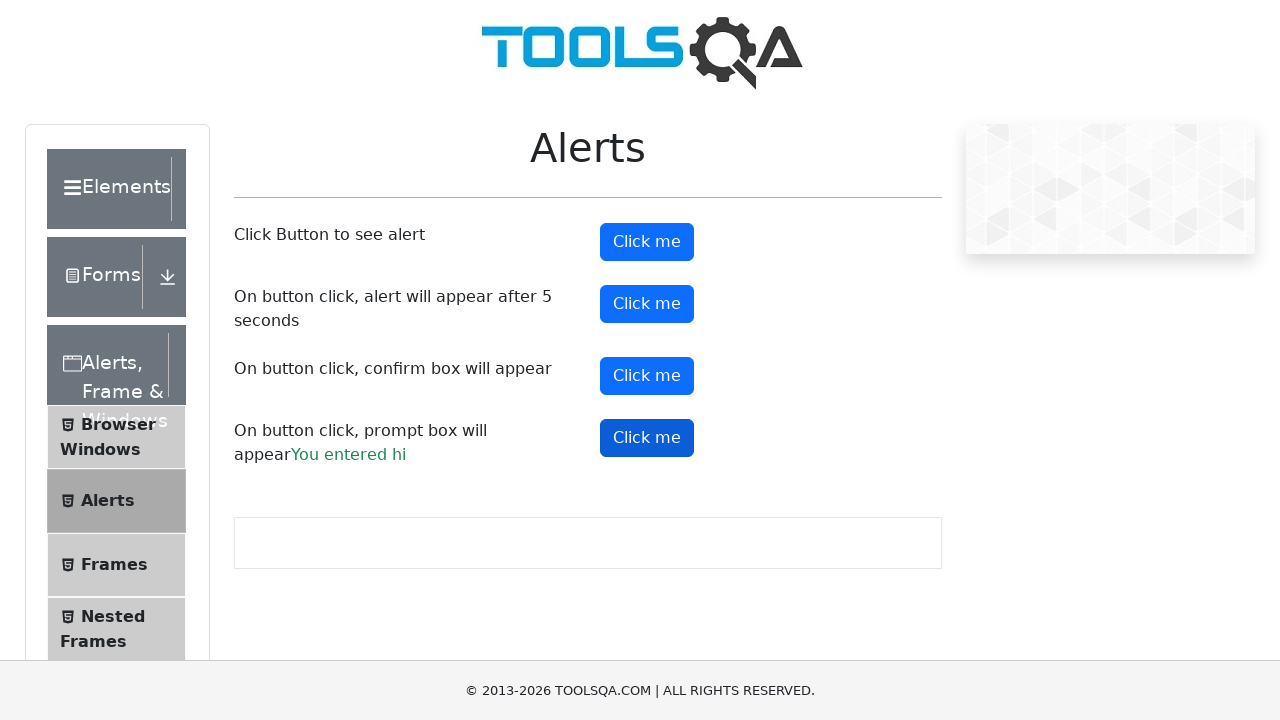